Tests window handle functionality by clicking a button to open a new window and interacting with elements across windows.

Starting URL: https://www.hyrtutorials.com/p/window-handles-practice.html

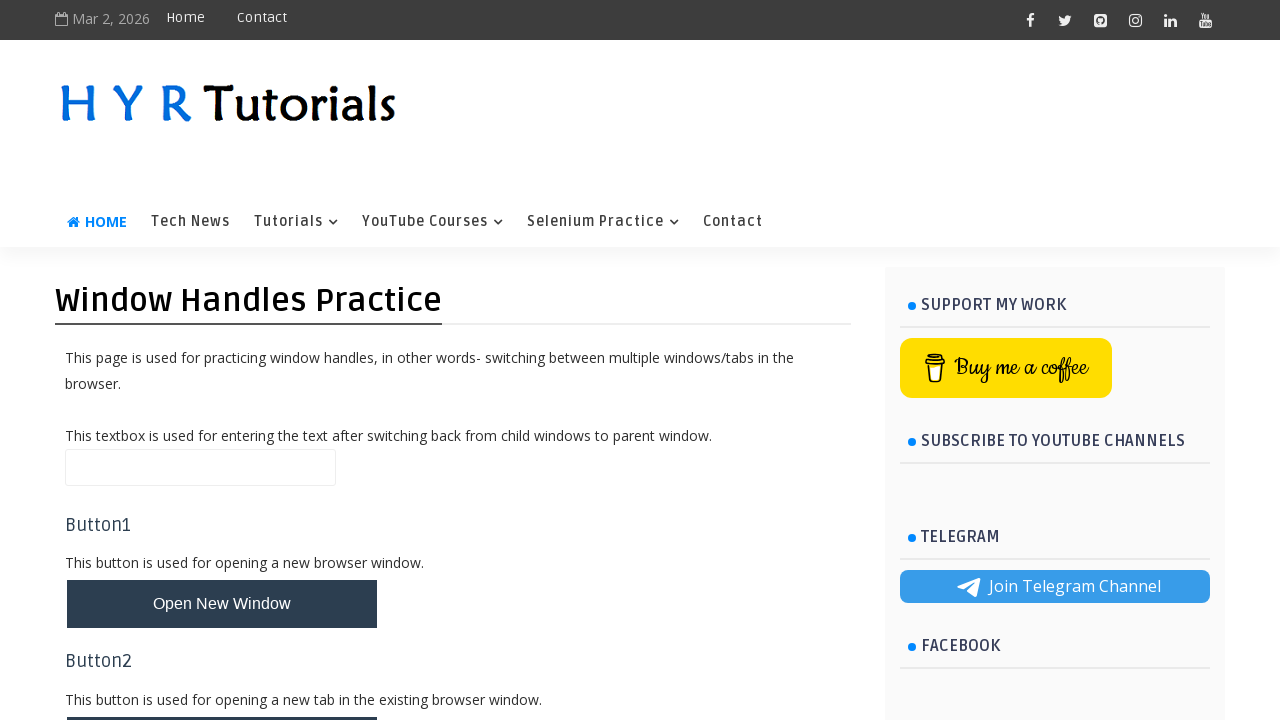

Clicked button to open new window at (222, 604) on button#newWindowBtn
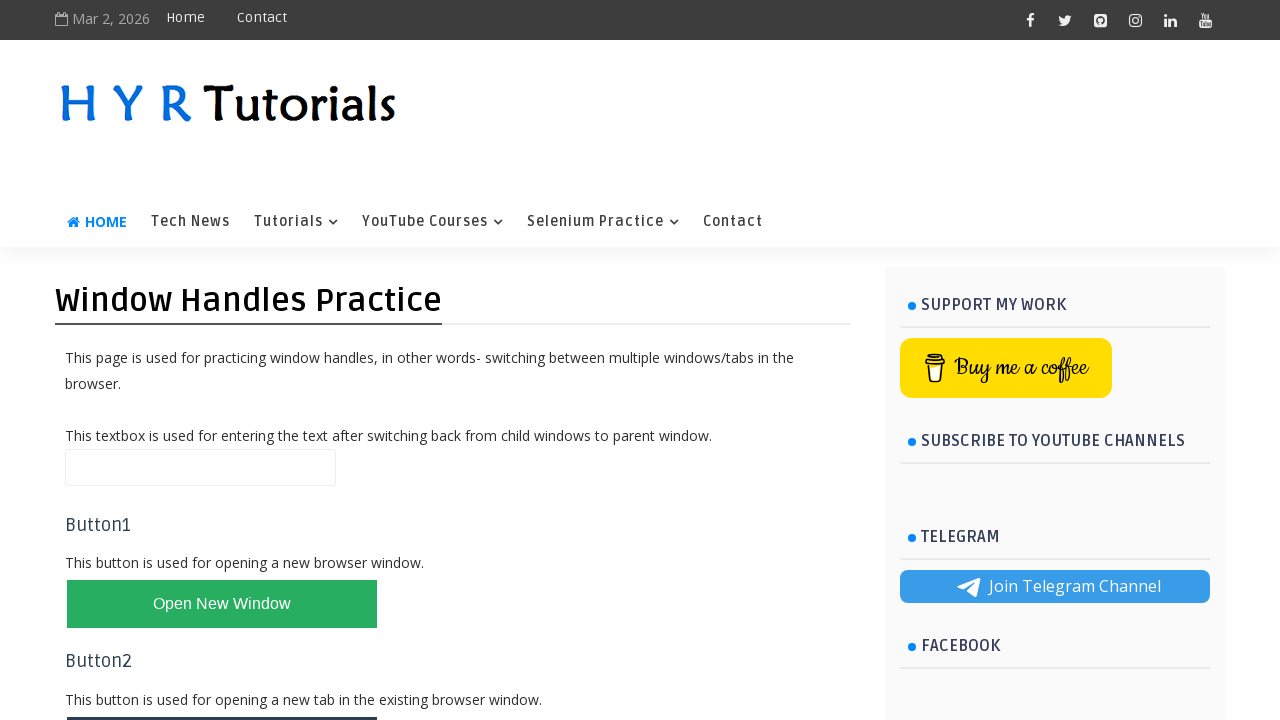

New window opened and context captured at (222, 604) on button#newWindowBtn
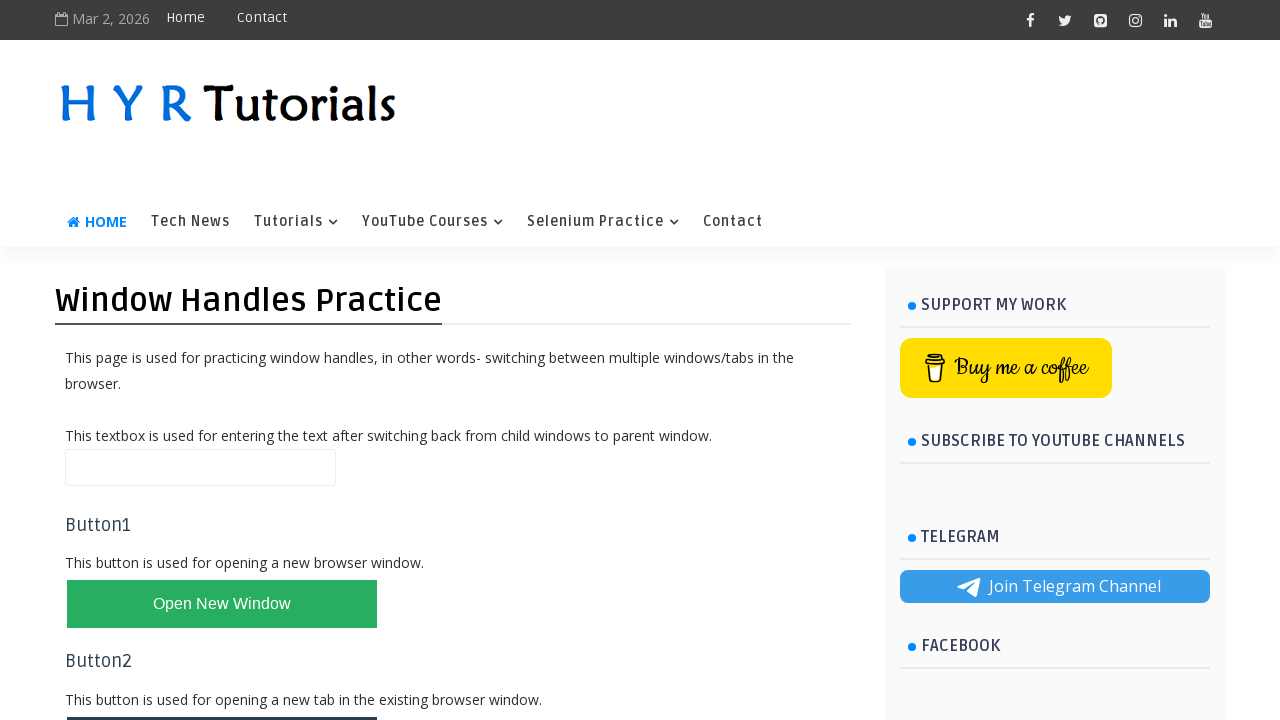

Extracted new page object from context
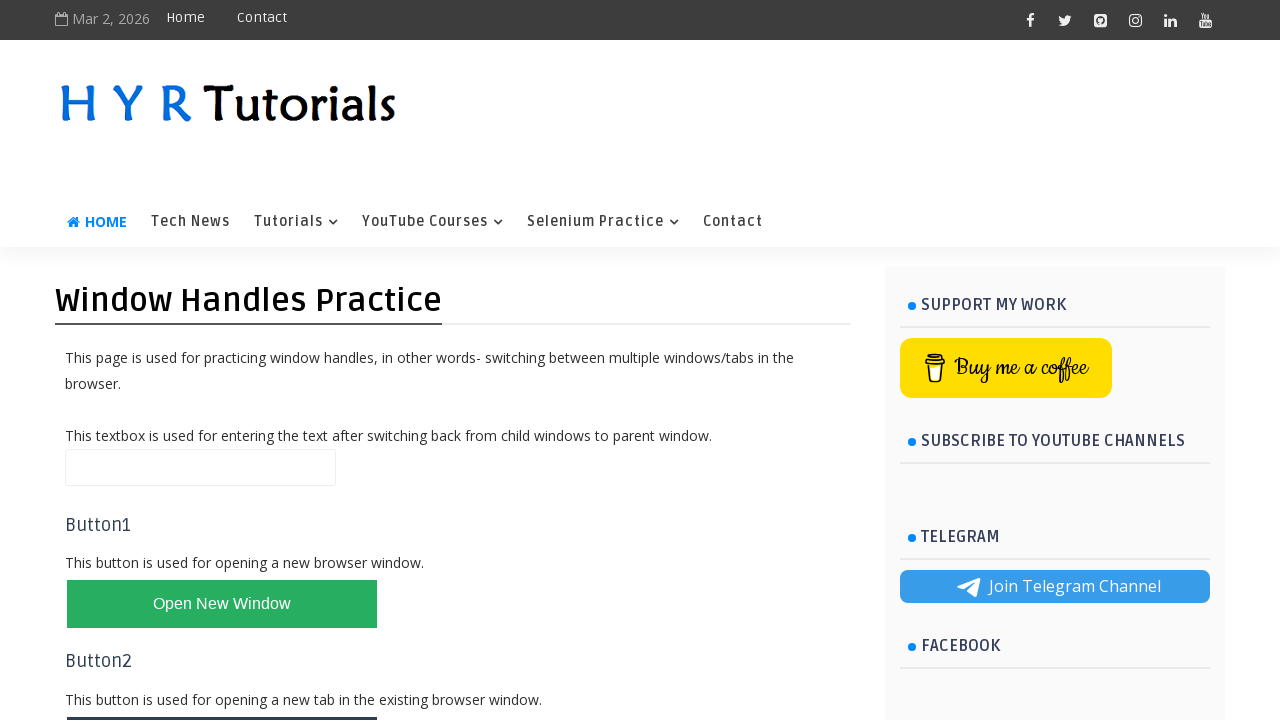

New window page fully loaded
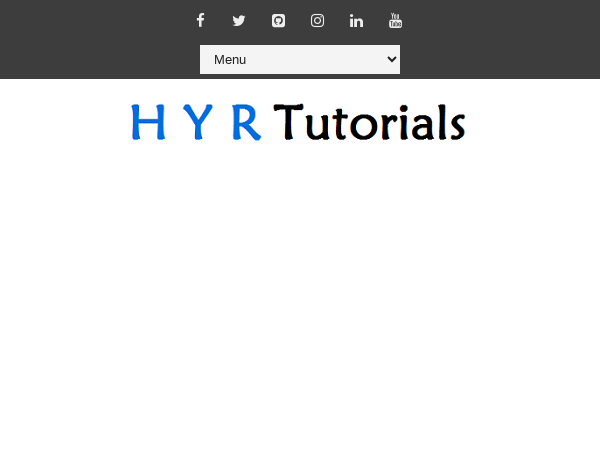

Heading element appeared in new window
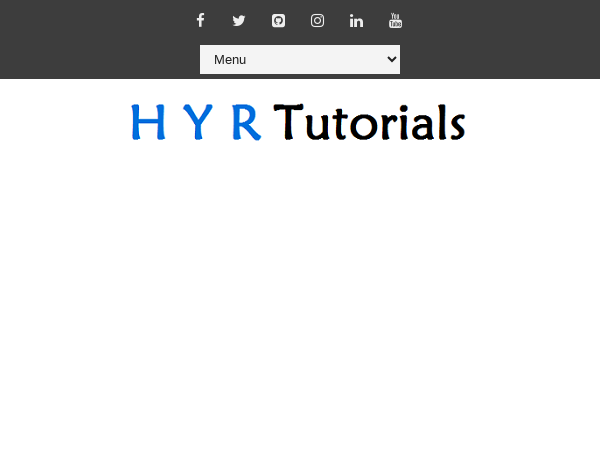

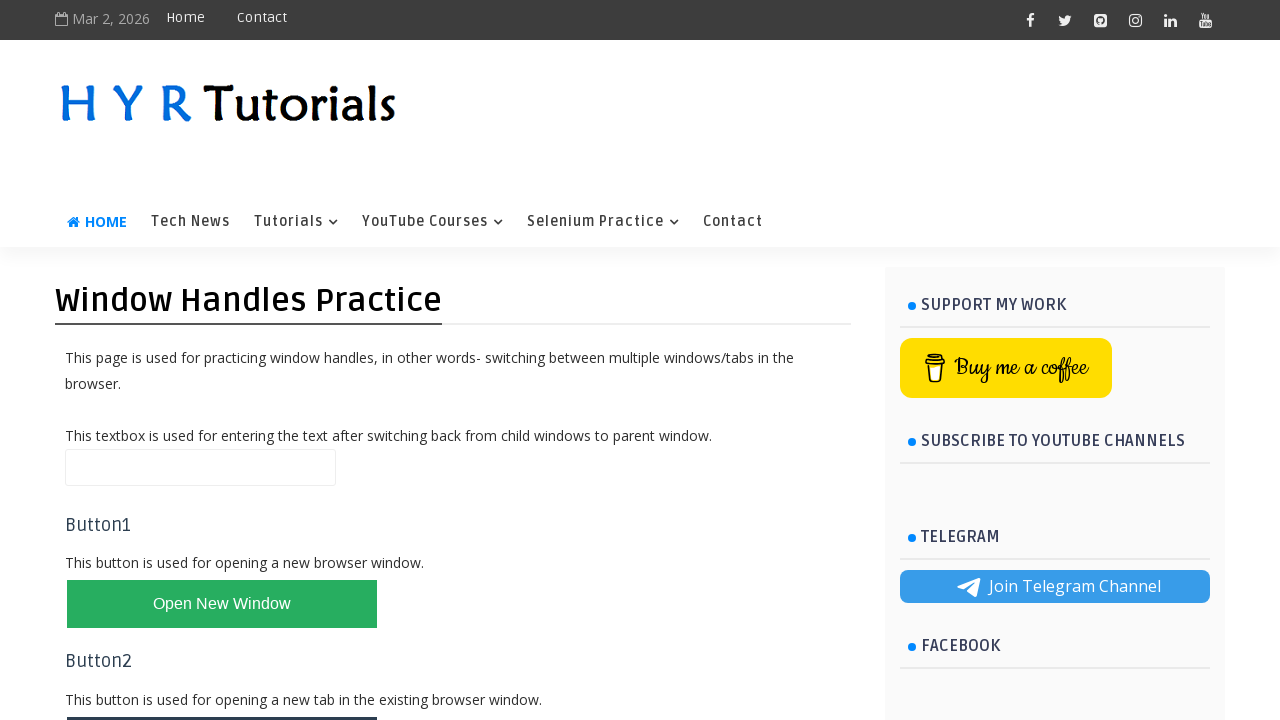